Tests switching between multiple browser windows by clicking a link that opens a new window, then switching between the original and new windows to verify page titles.

Starting URL: https://the-internet.herokuapp.com/windows

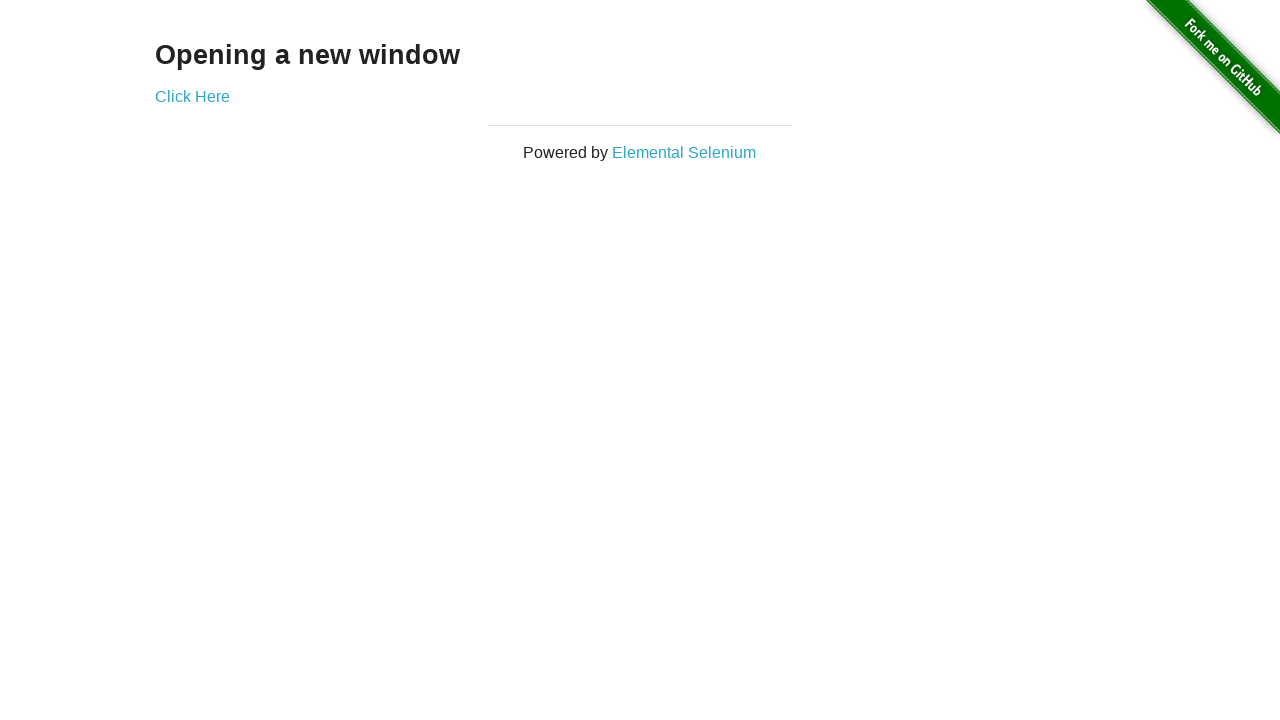

Clicked link to open new window at (192, 96) on .example a
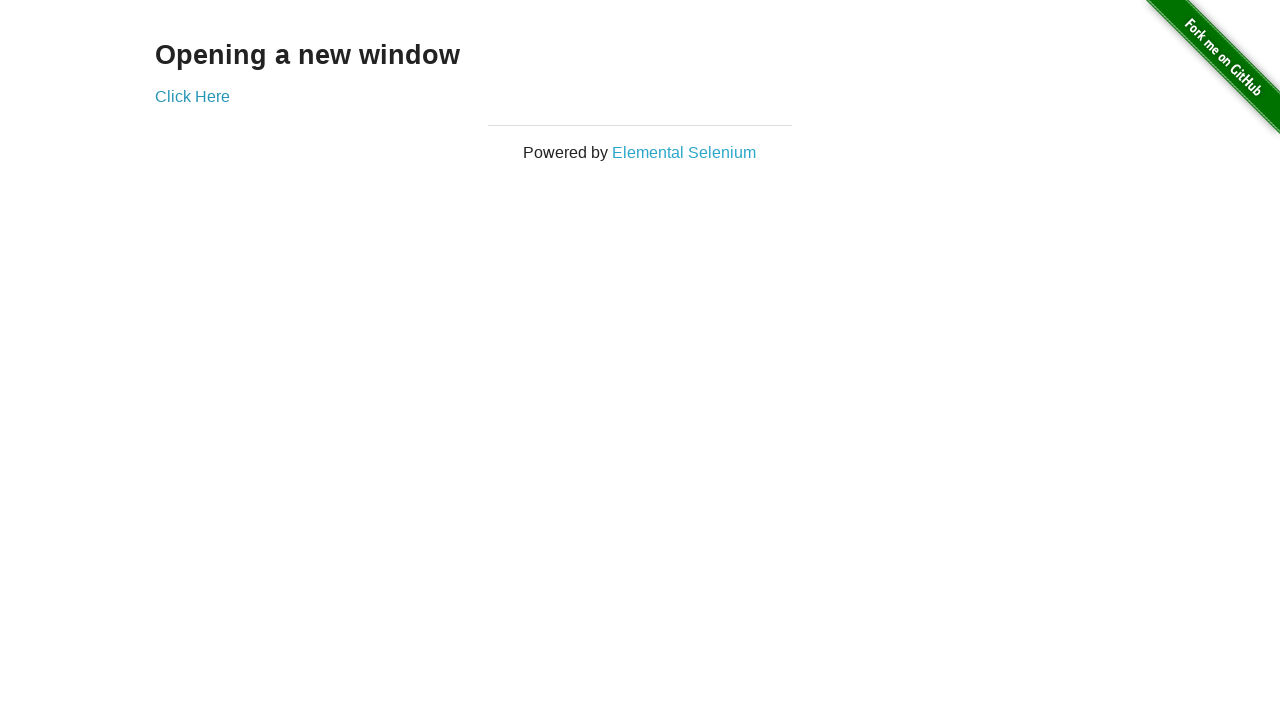

Captured new window/page from popup
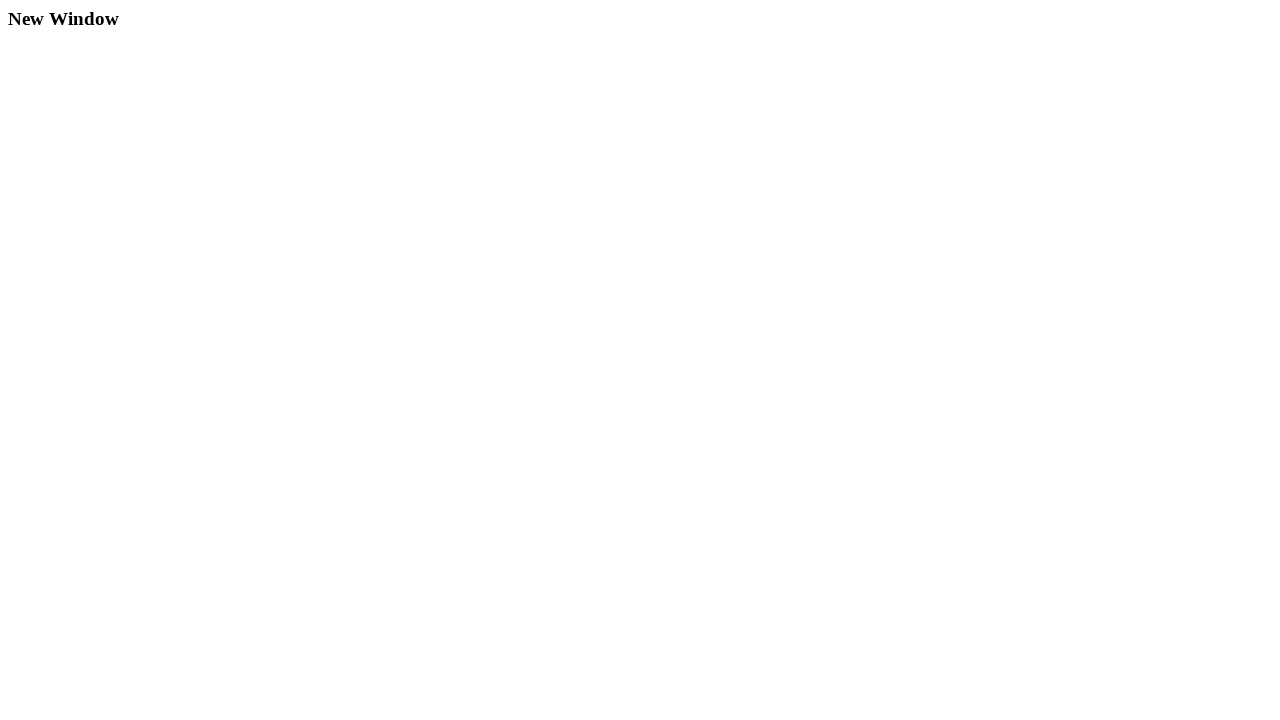

New page finished loading
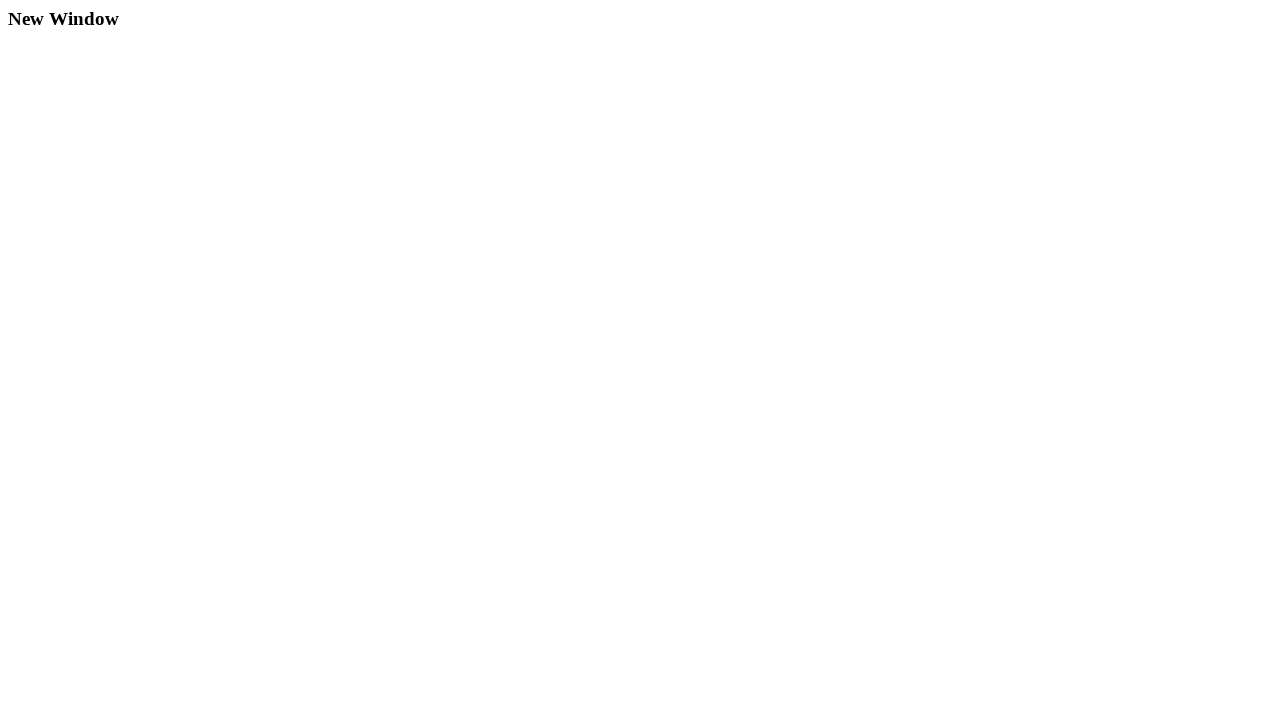

Verified original page title is 'The Internet'
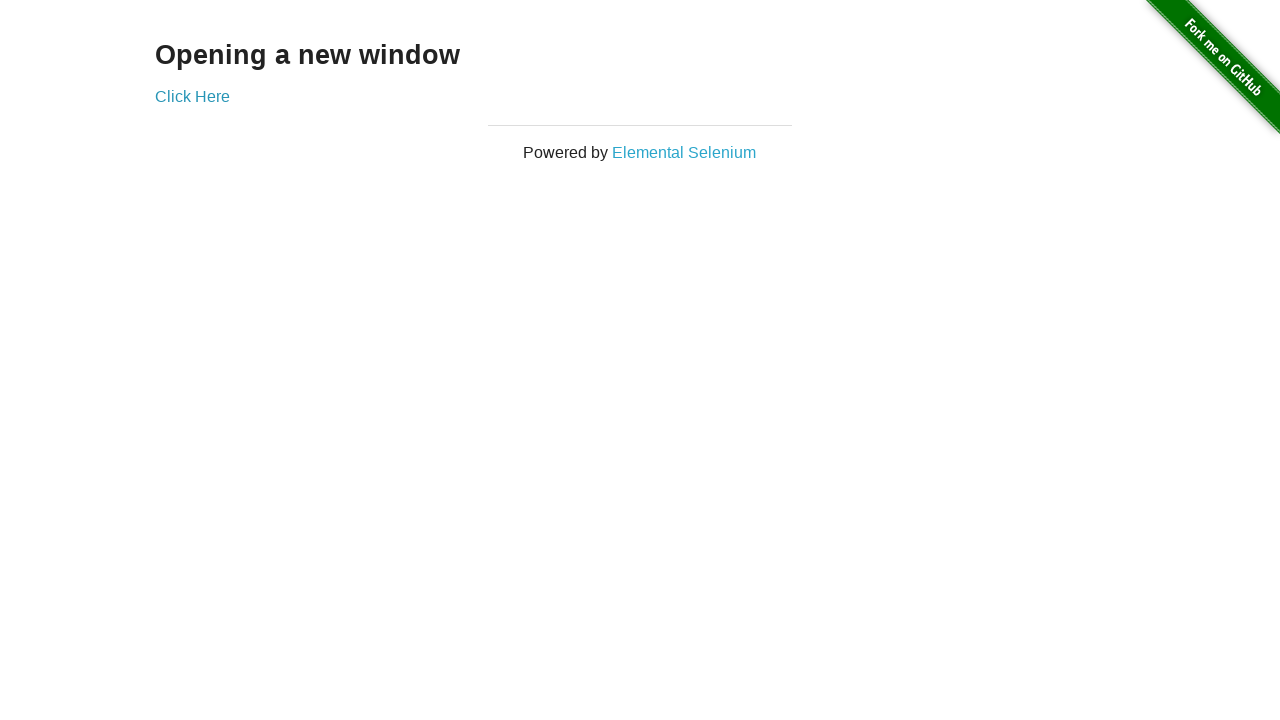

Verified new window title is 'New Window'
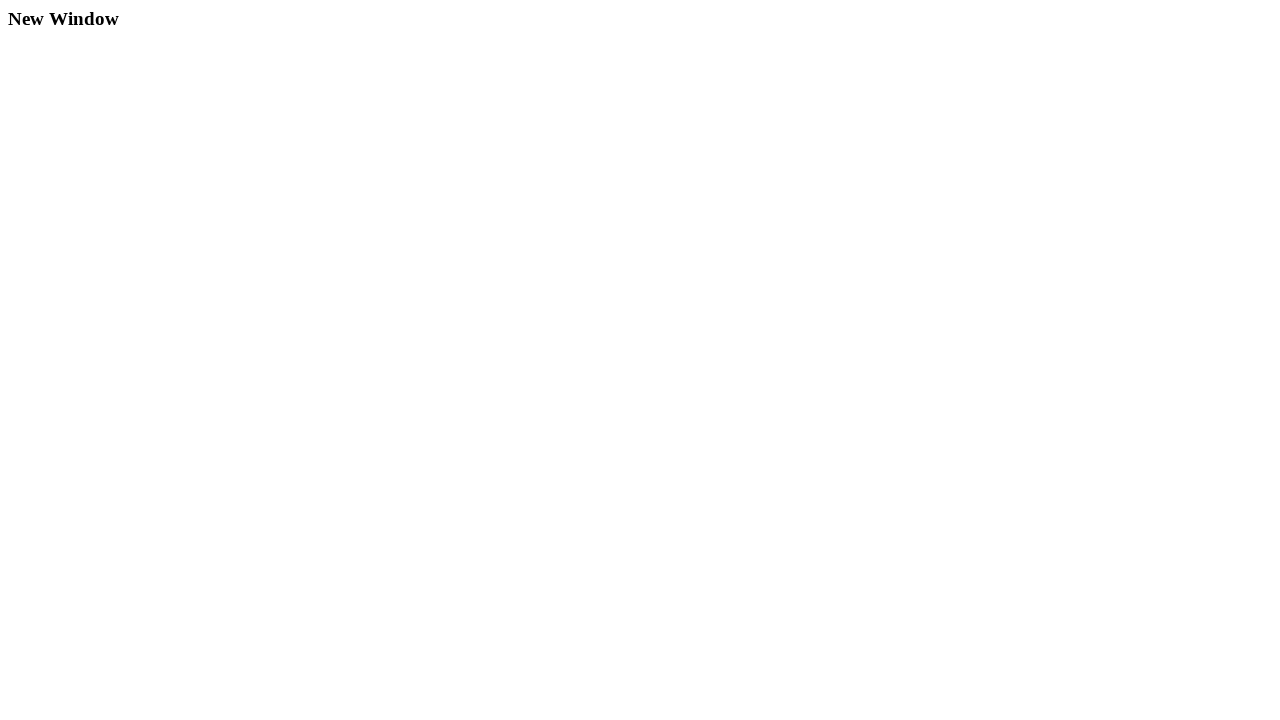

Closed the new window
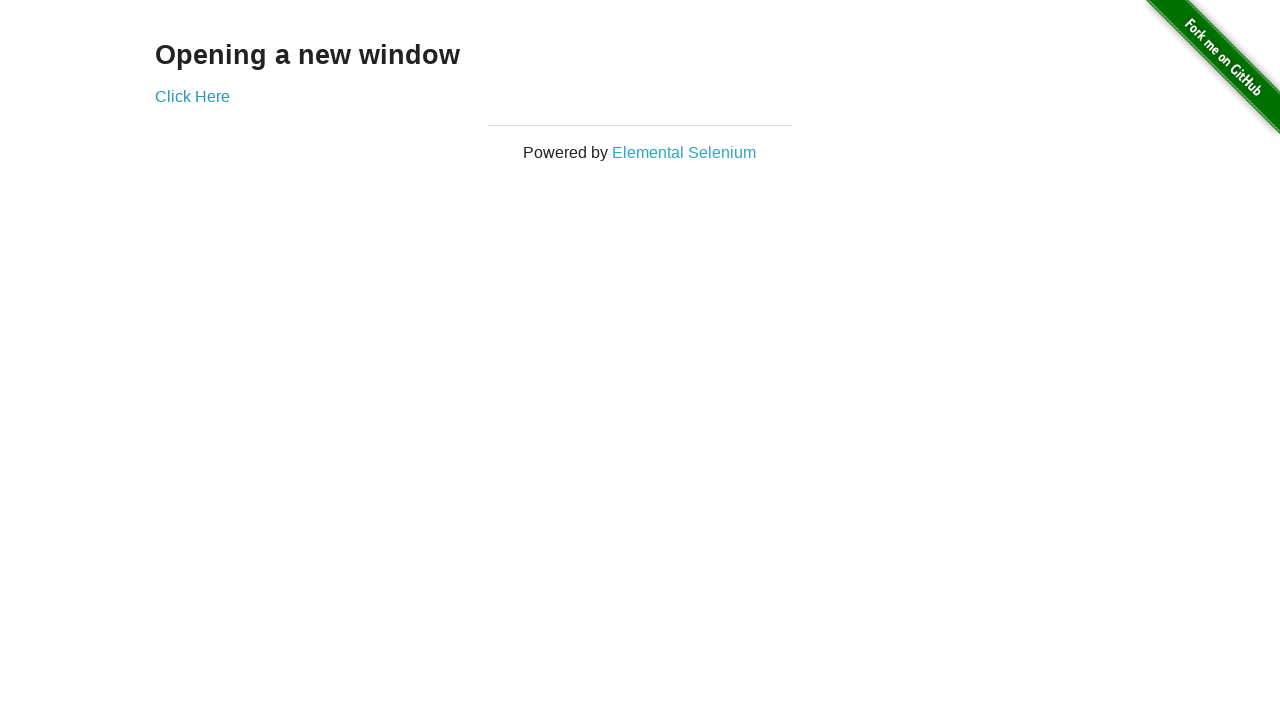

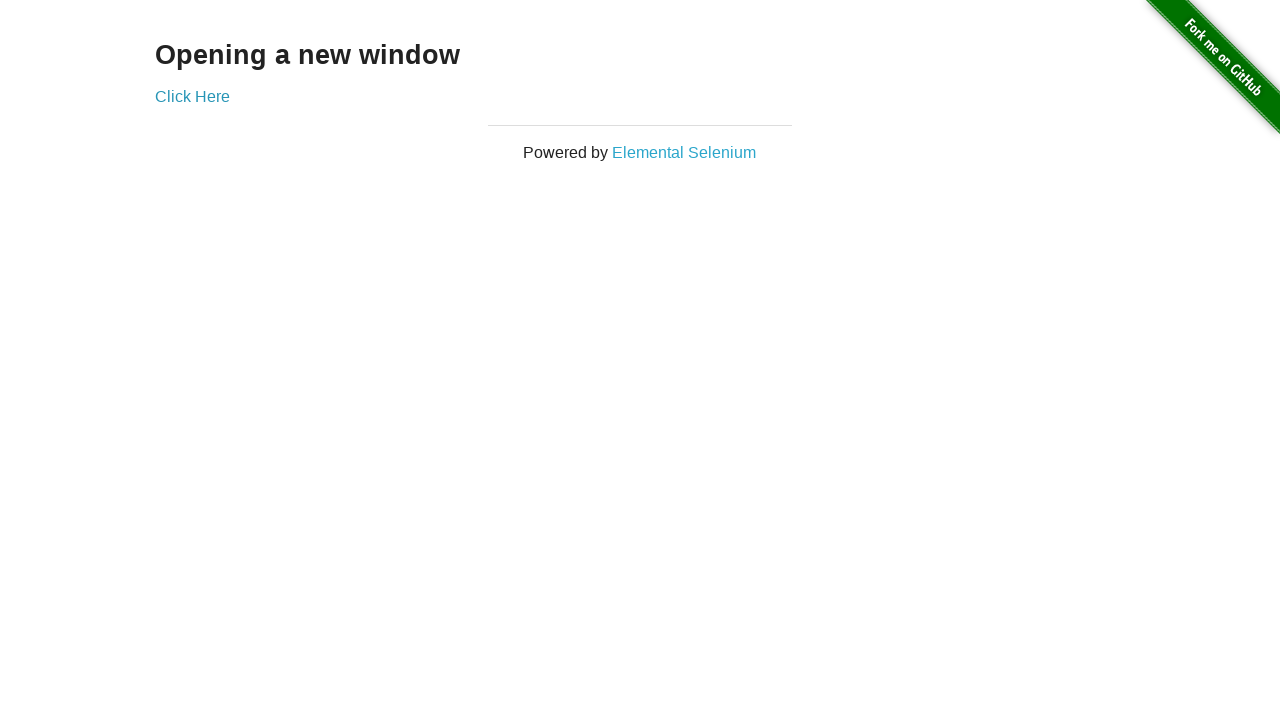